Navigates to TutorialsFreak website and clicks on two elements - first a button in a section, then a navigation link (7th item in a list).

Starting URL: https://www.tutorialsfreak.com/

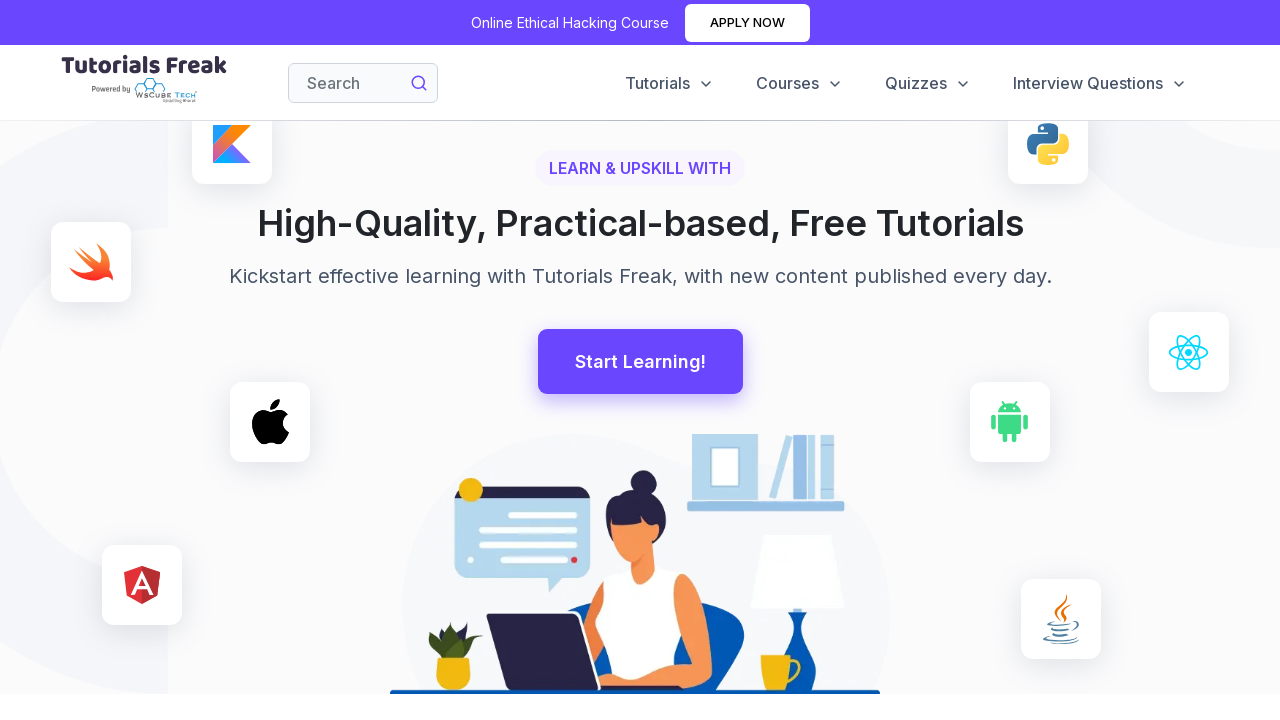

Waited for page to load (domcontentloaded)
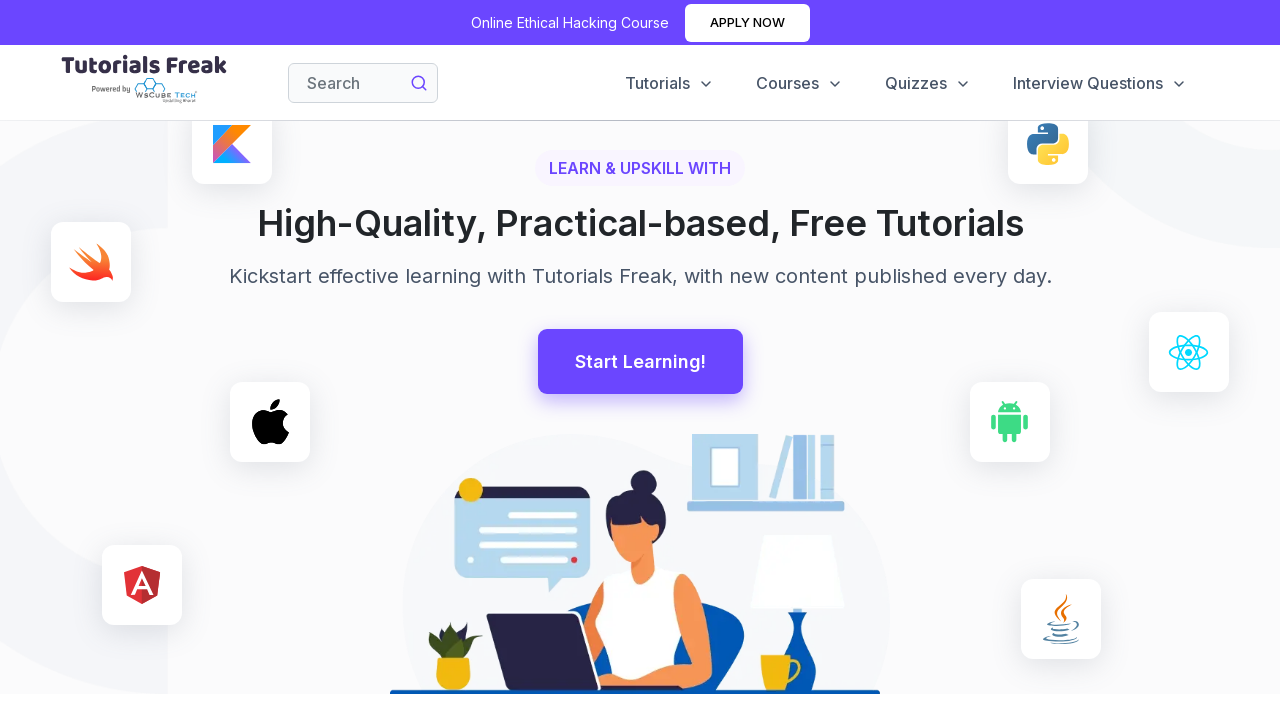

Clicked button in first section at (640, 362) on xpath=/html/body/div/div[2]/div[2]/section[1]/div/div[1]/div/div/div/div[2]/butt
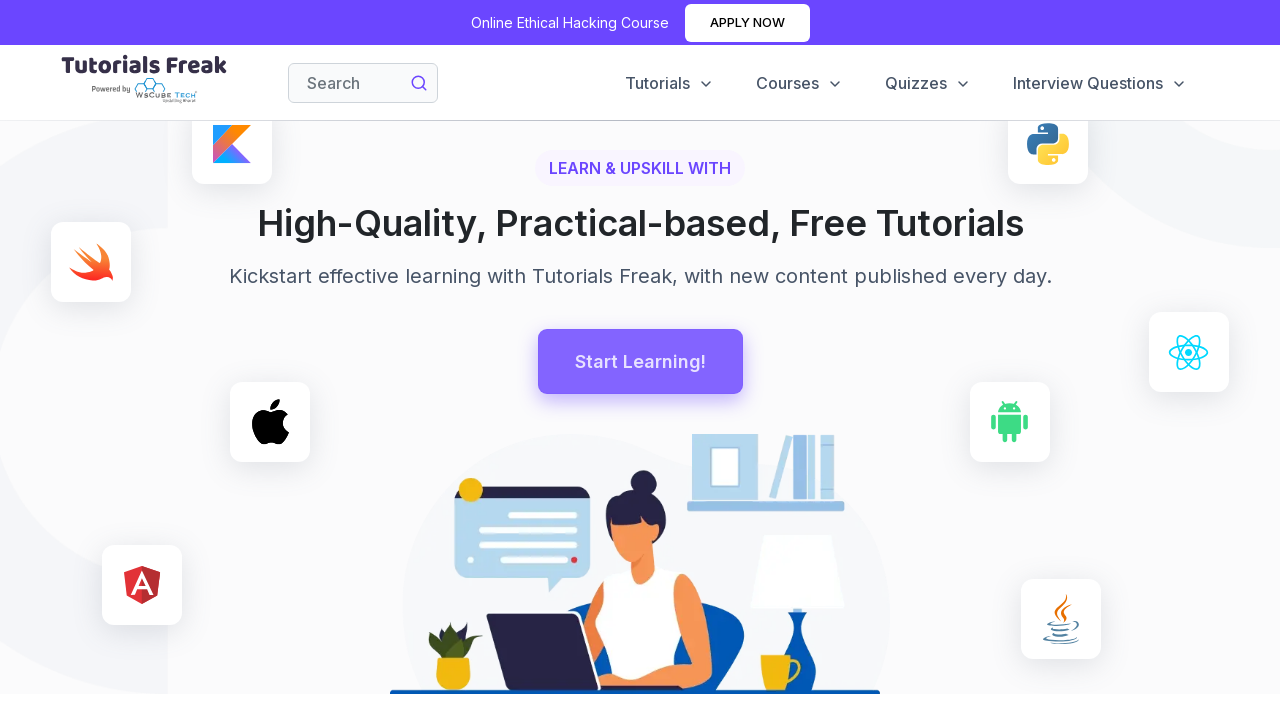

Waited 1 second for page changes
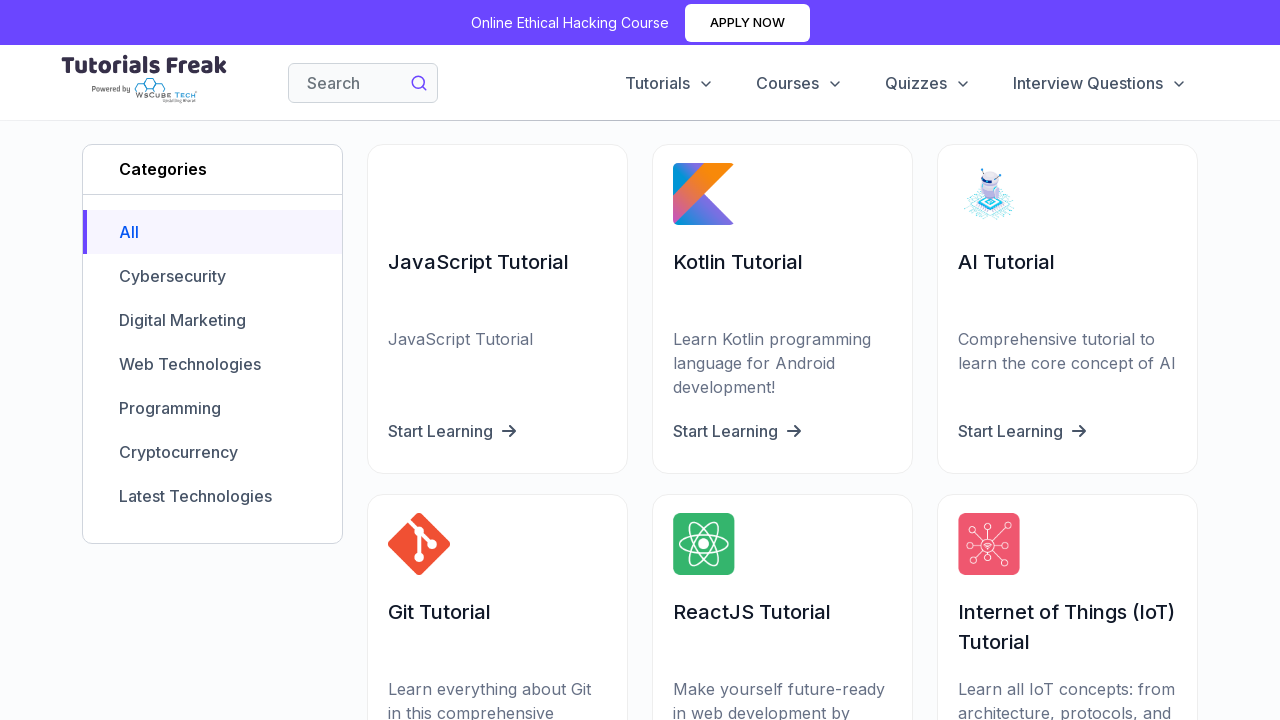

Clicked 7th navigation link item at (212, 496) on xpath=/html/body/div/div[2]/div[2]/section/div/div[2]/div[1]/div/ul/li[7]/a
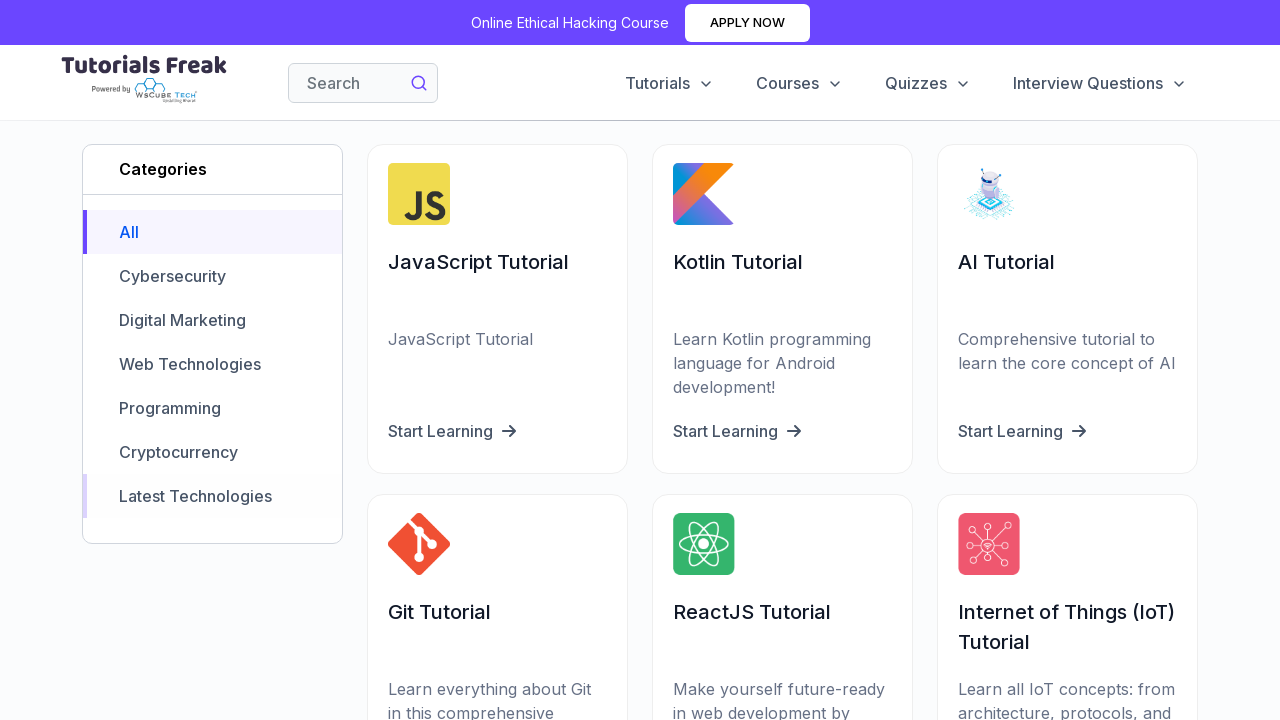

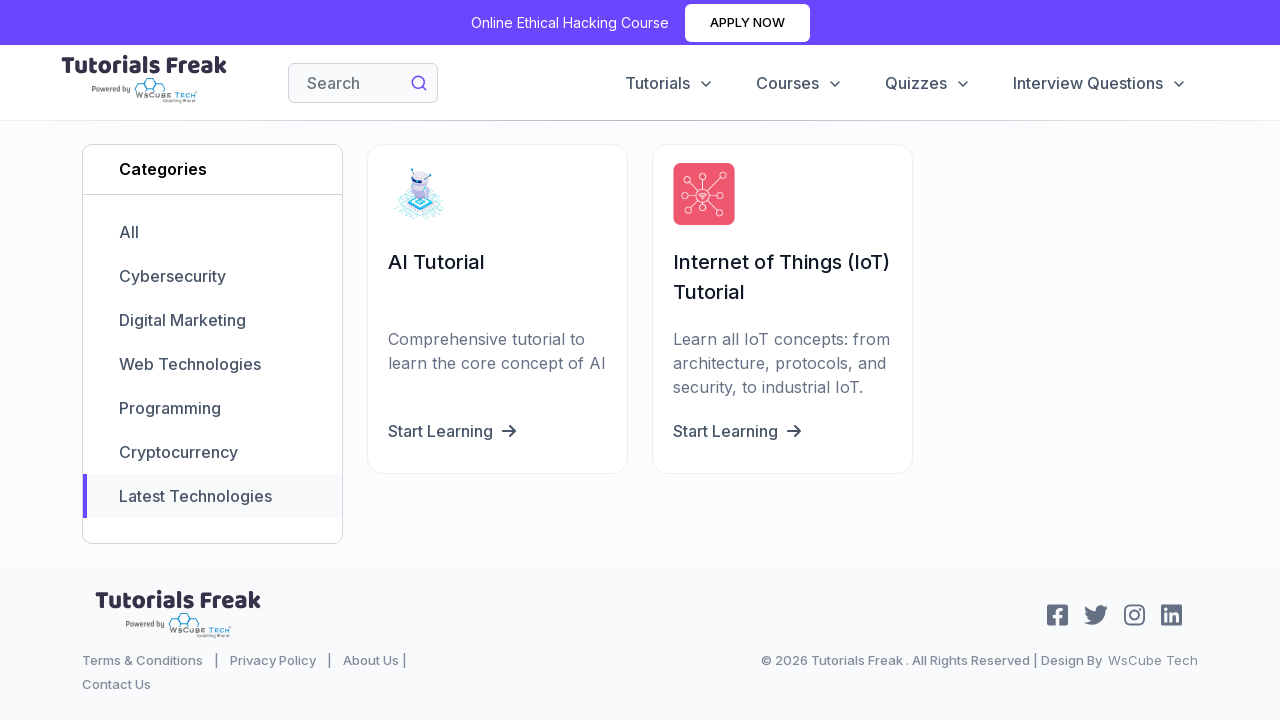